Tests the Contact page of a WordPress site by navigating to it via the Contact menu and verifying that all expected form elements (name, email, website, message fields and submit button) are present.

Starting URL: https://t3ch5tuff5.wordpress.com

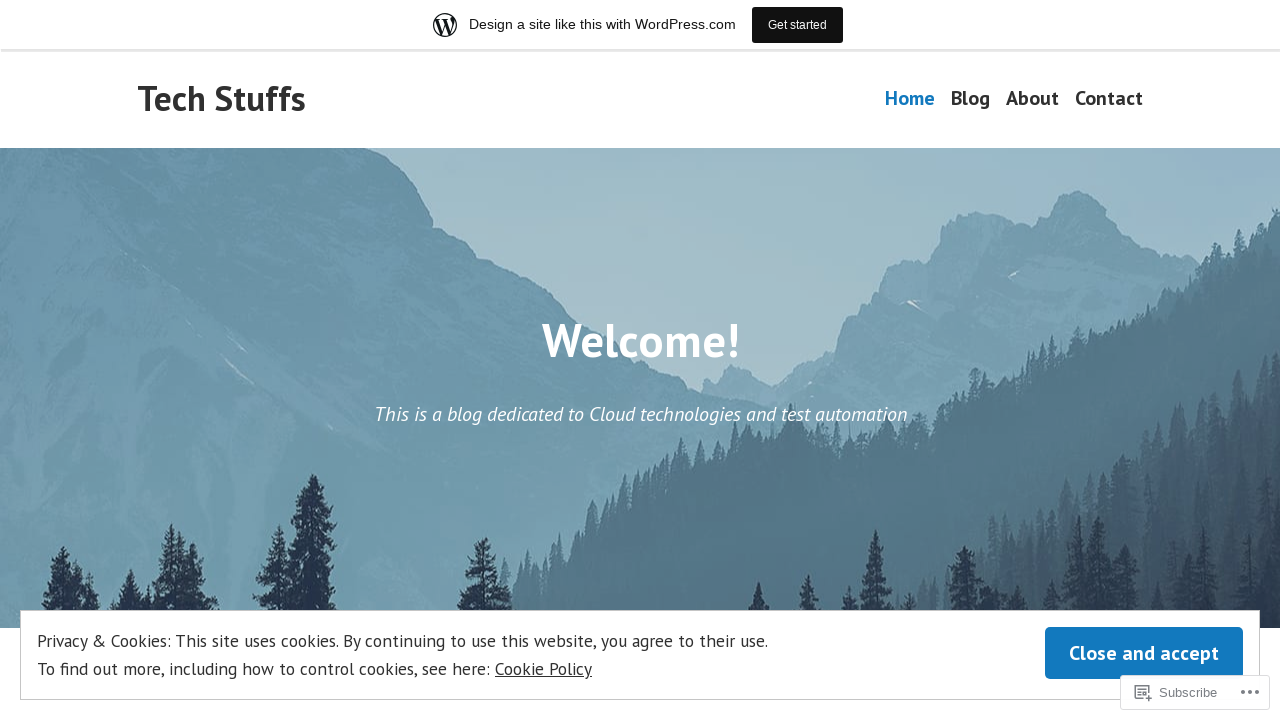

Clicked on Contact menu item at (1109, 99) on text=Contact
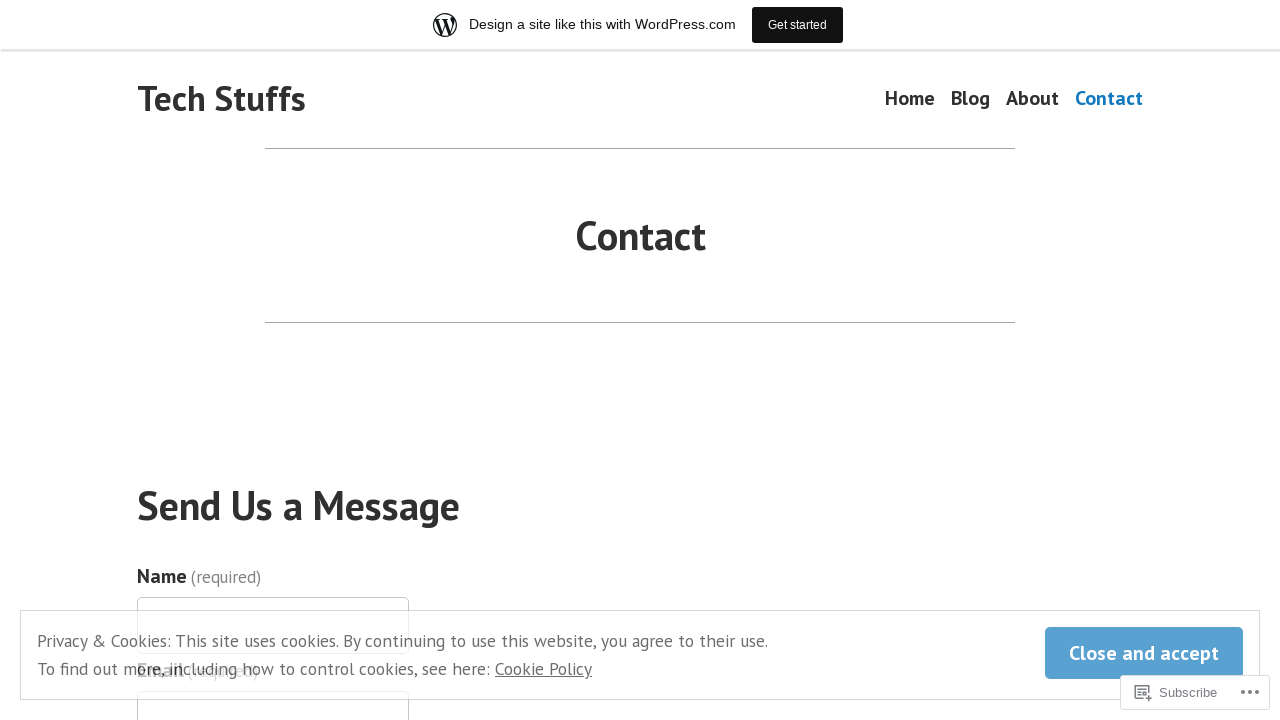

Contact page loaded (networkidle state reached)
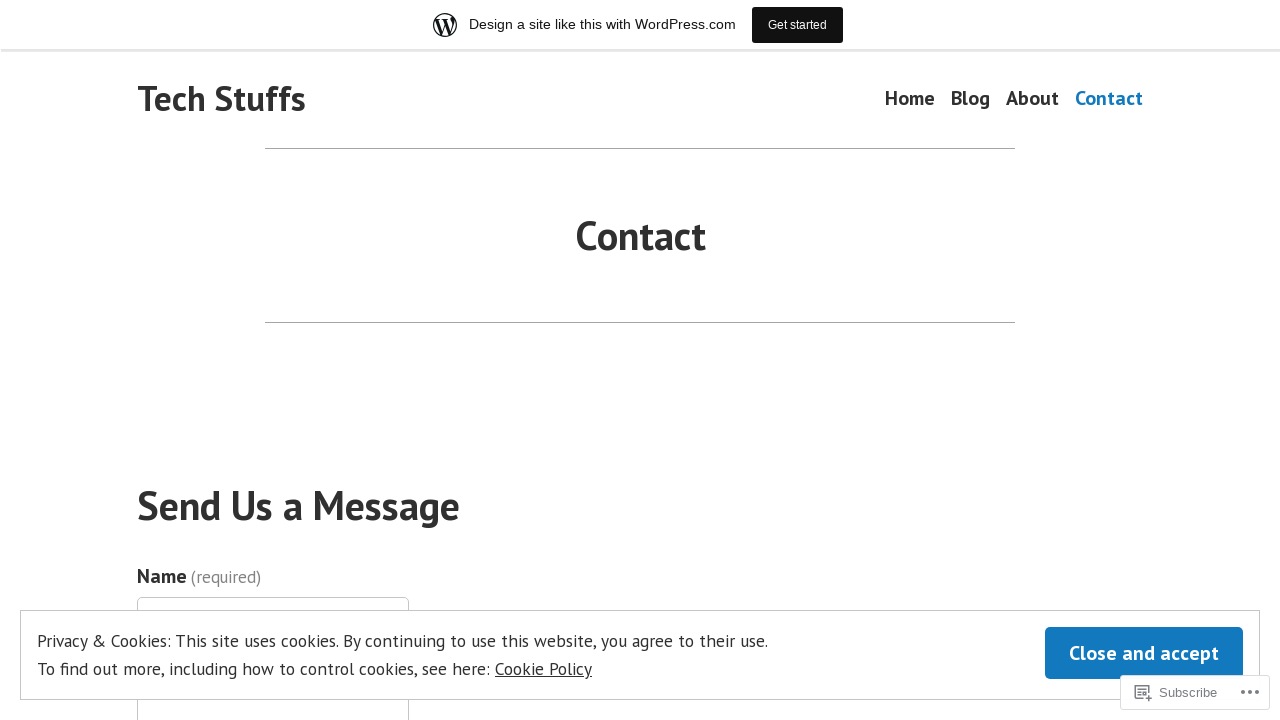

Verified page title contains 'Contact'
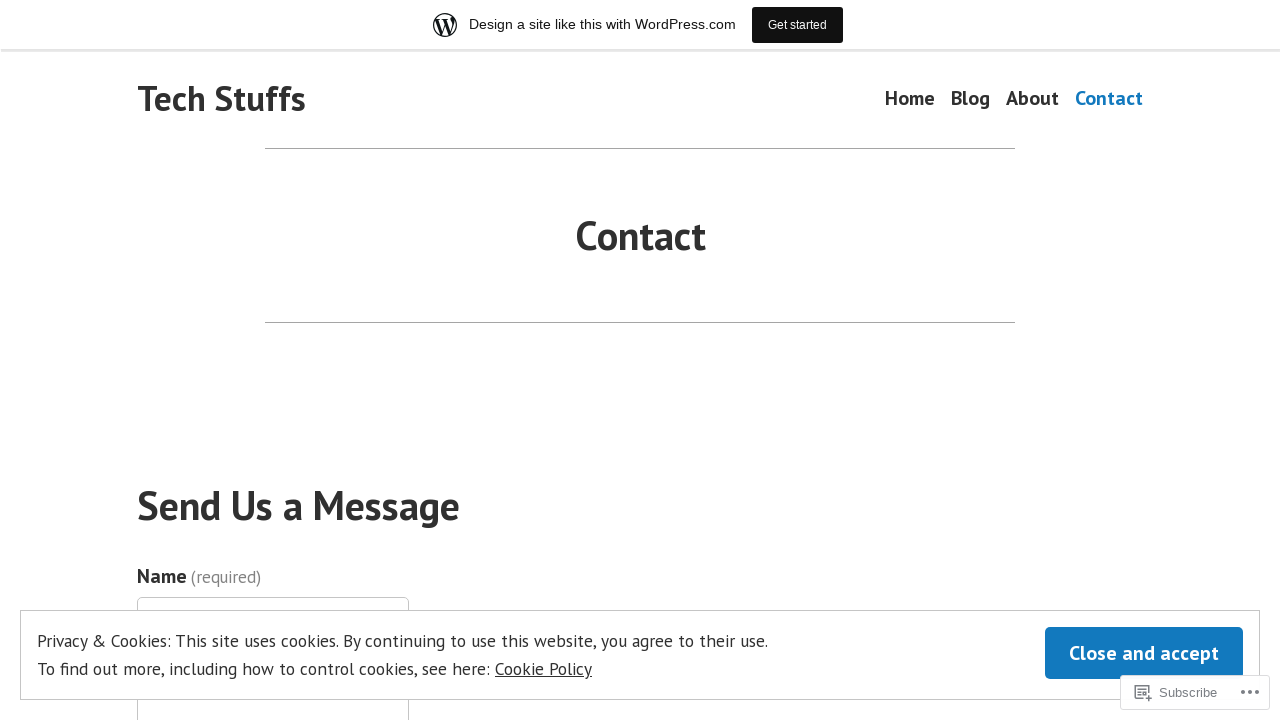

Found and verified 'Send Us a Message' heading is visible
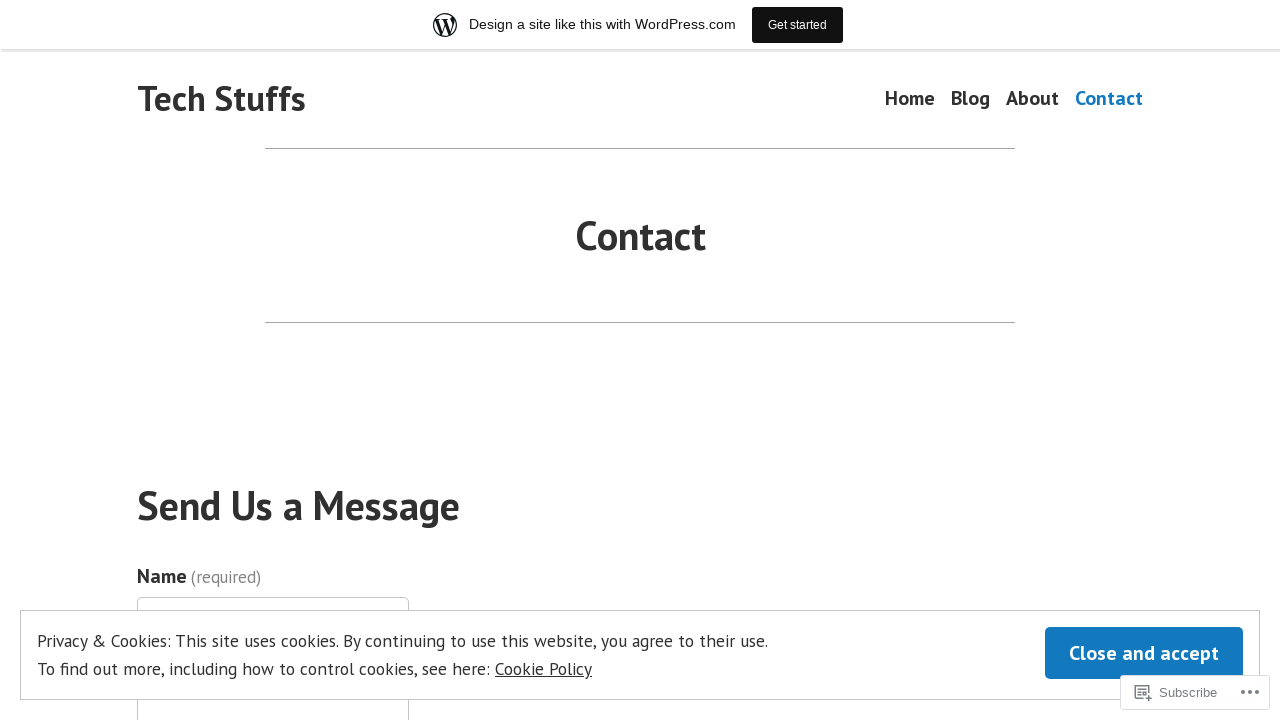

Verified name field is visible
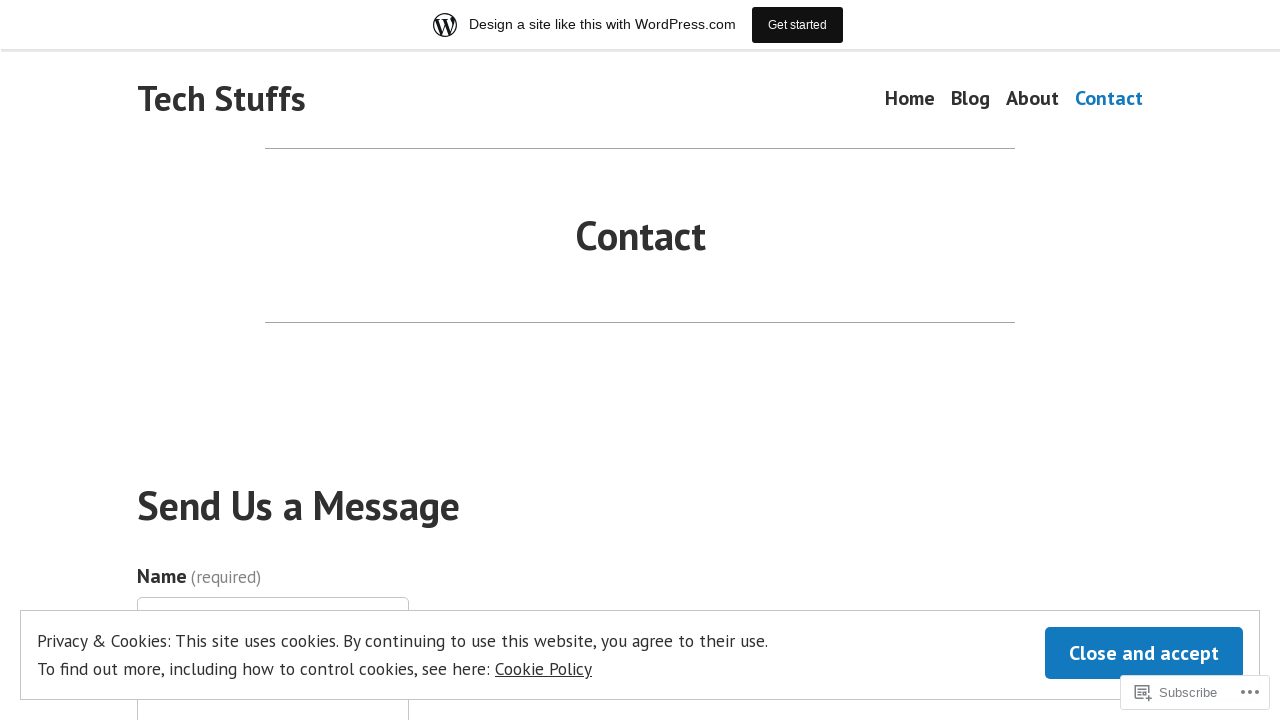

Verified email field is visible
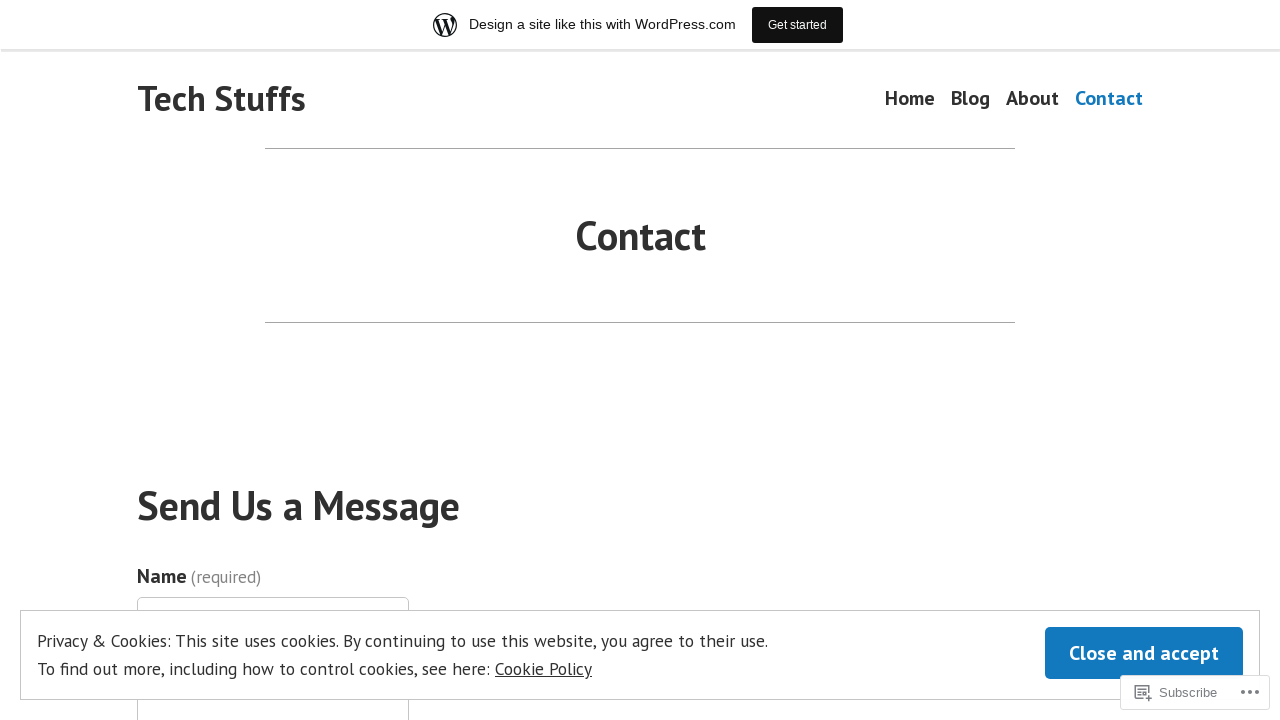

Verified website field is visible
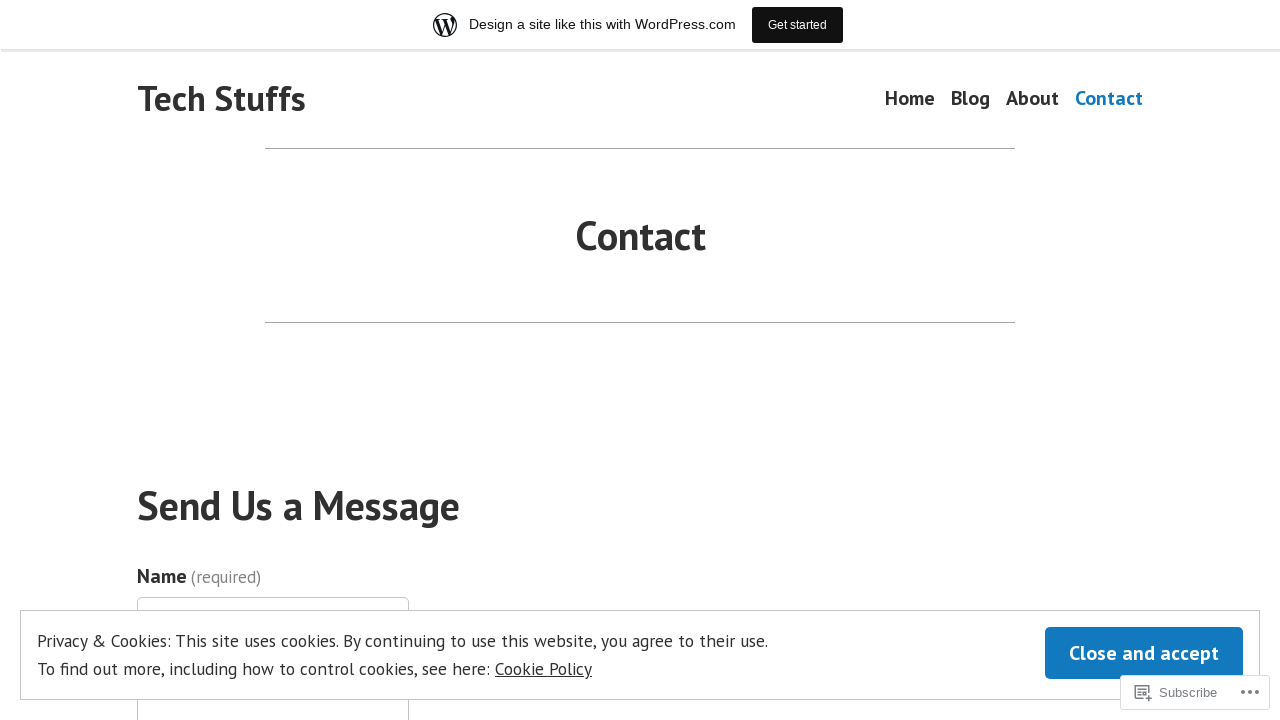

Verified message textarea field is visible
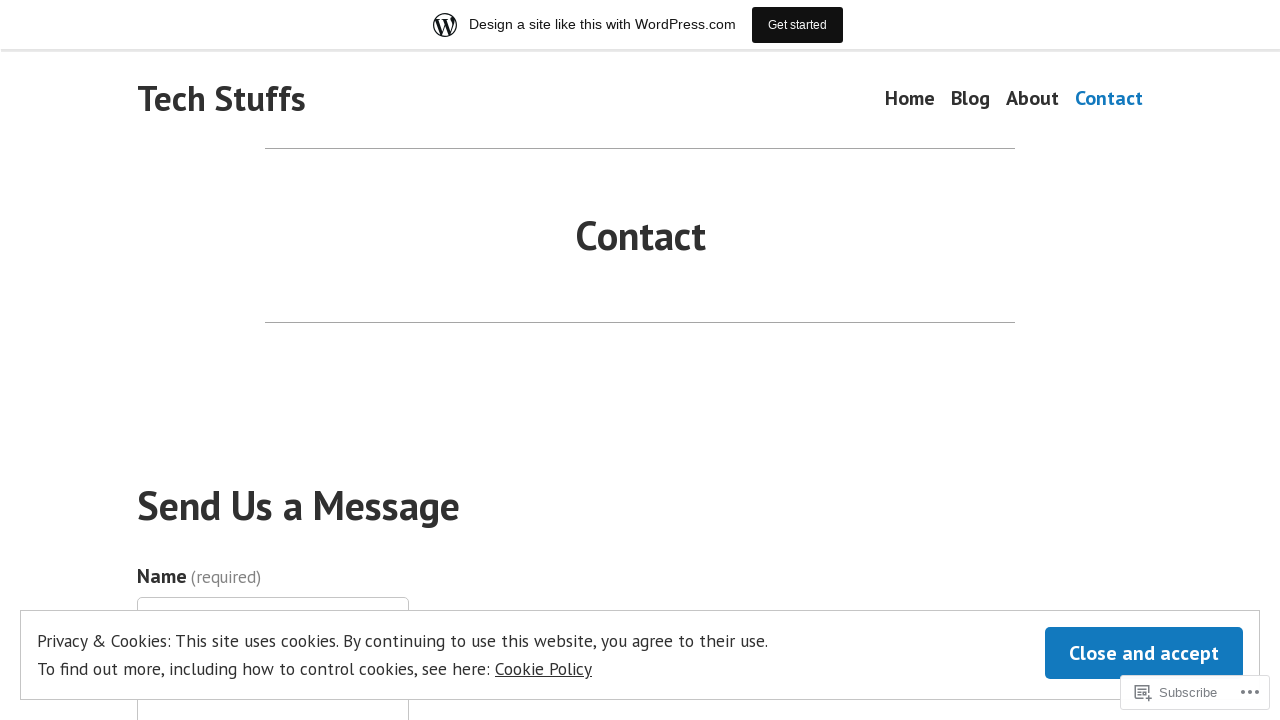

Verified submit button is visible
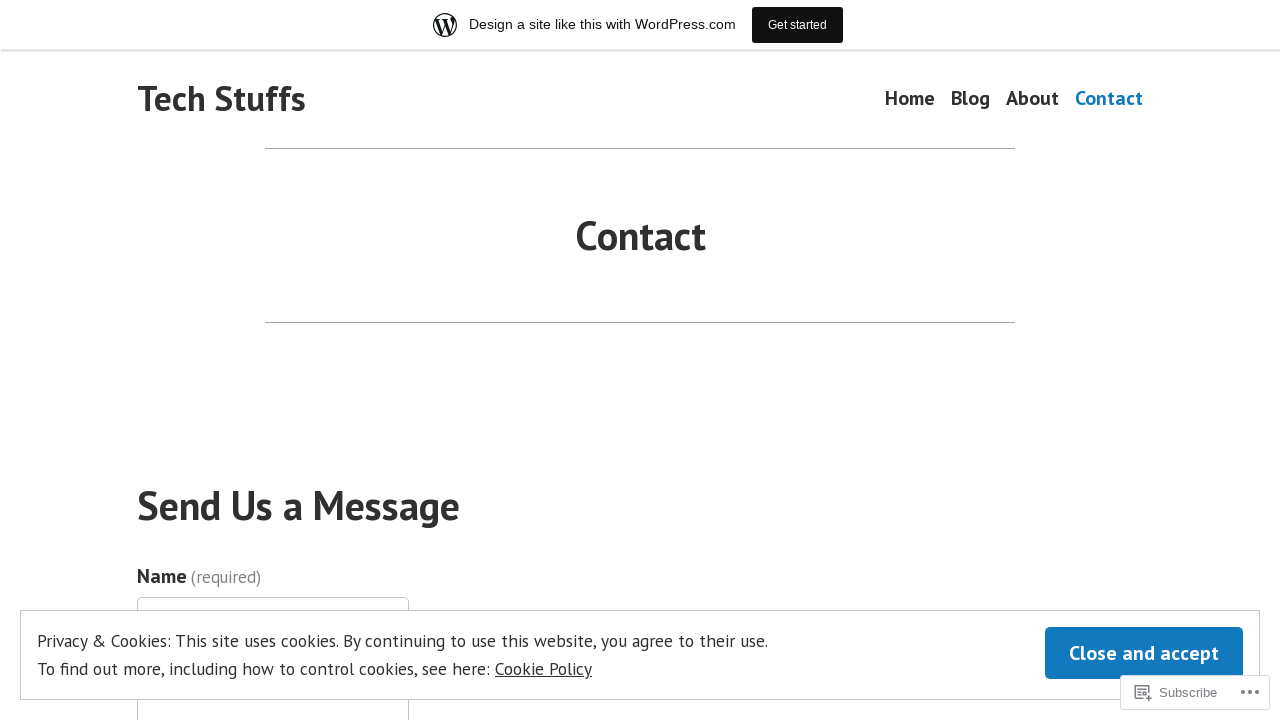

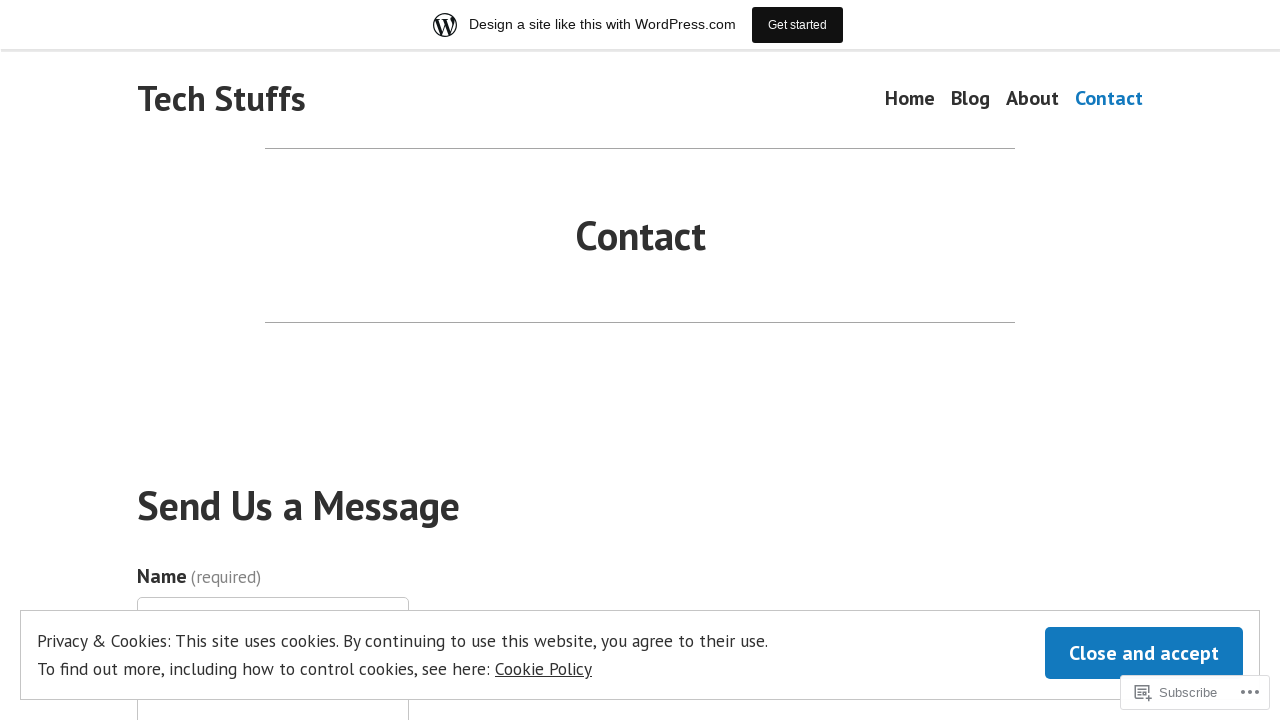